Tests a complete purchase flow by adding a product to cart, filling out checkout form with customer details, and completing the purchase

Starting URL: https://www.demoblaze.com

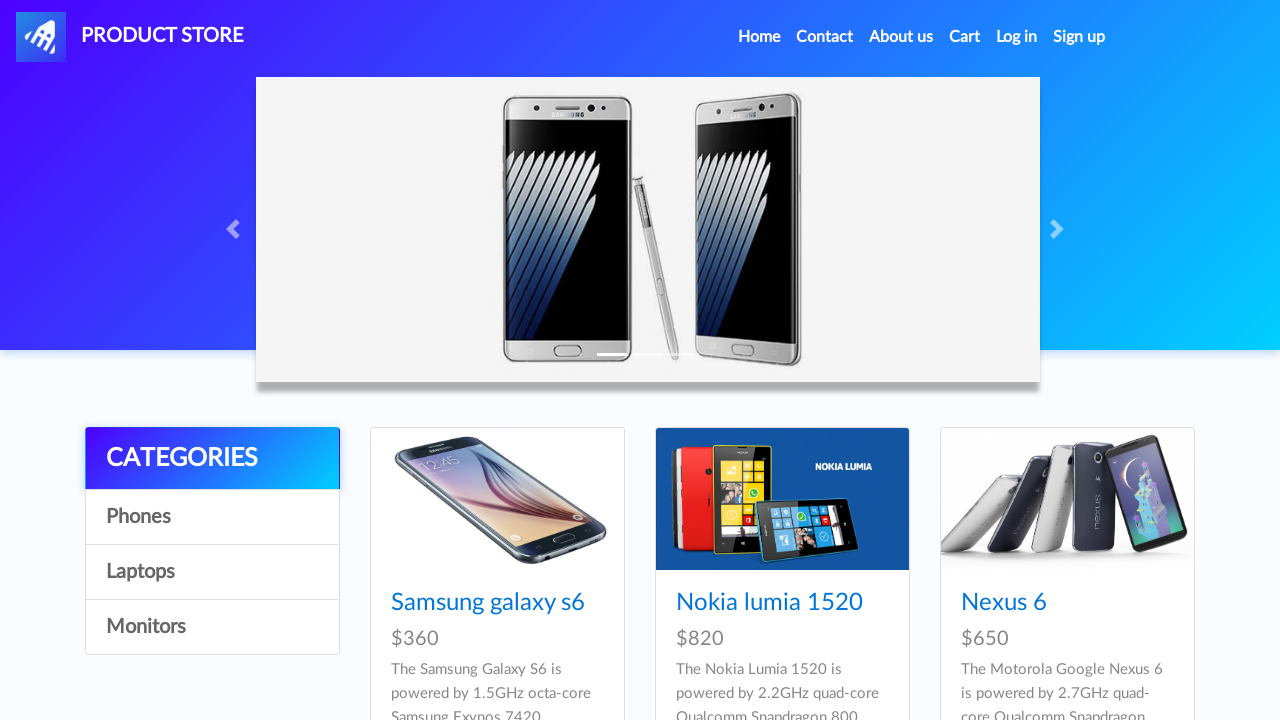

Clicked on the first product at (488, 603) on .card-block a
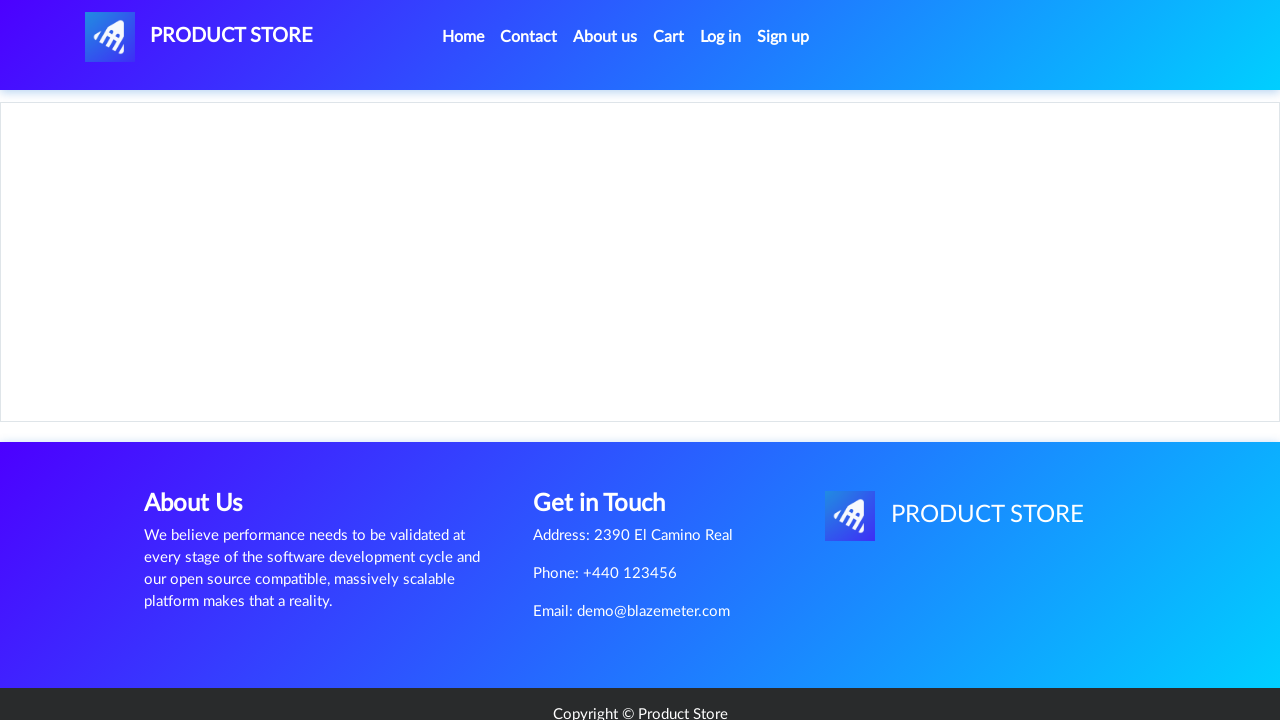

Clicked Add to Cart button at (610, 440) on a.btn.btn-success
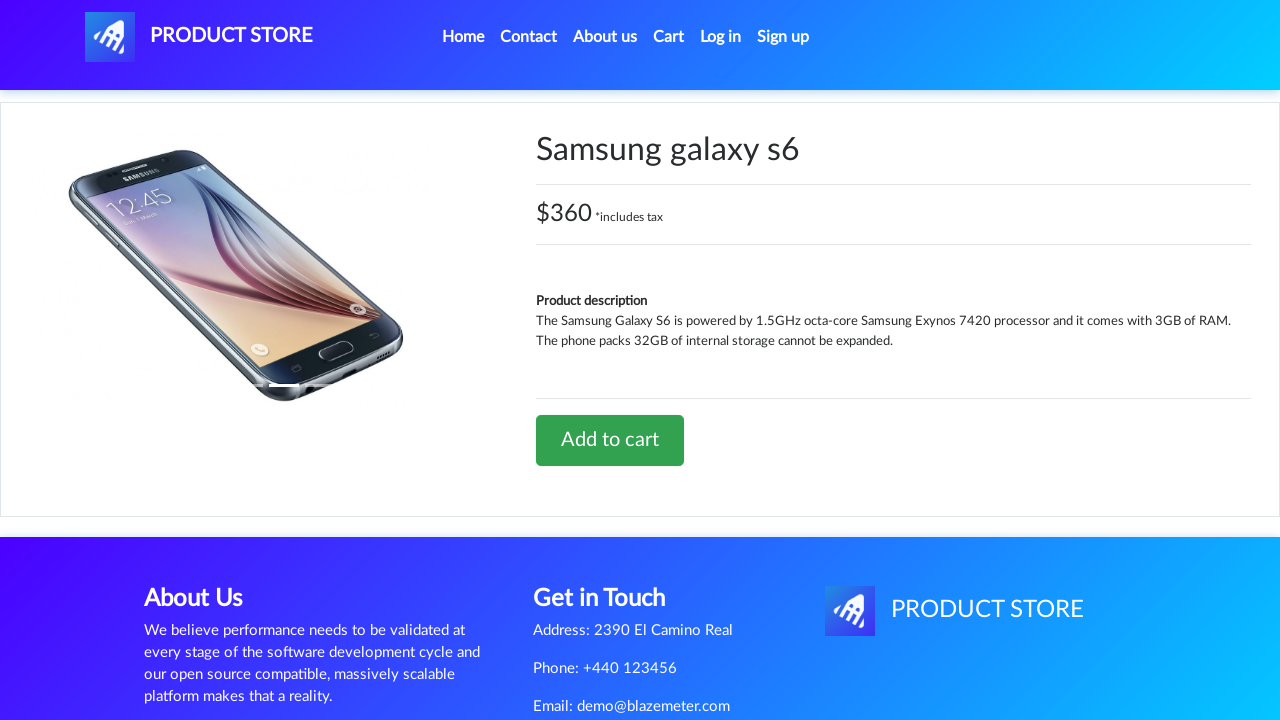

Accepted confirmation dialog
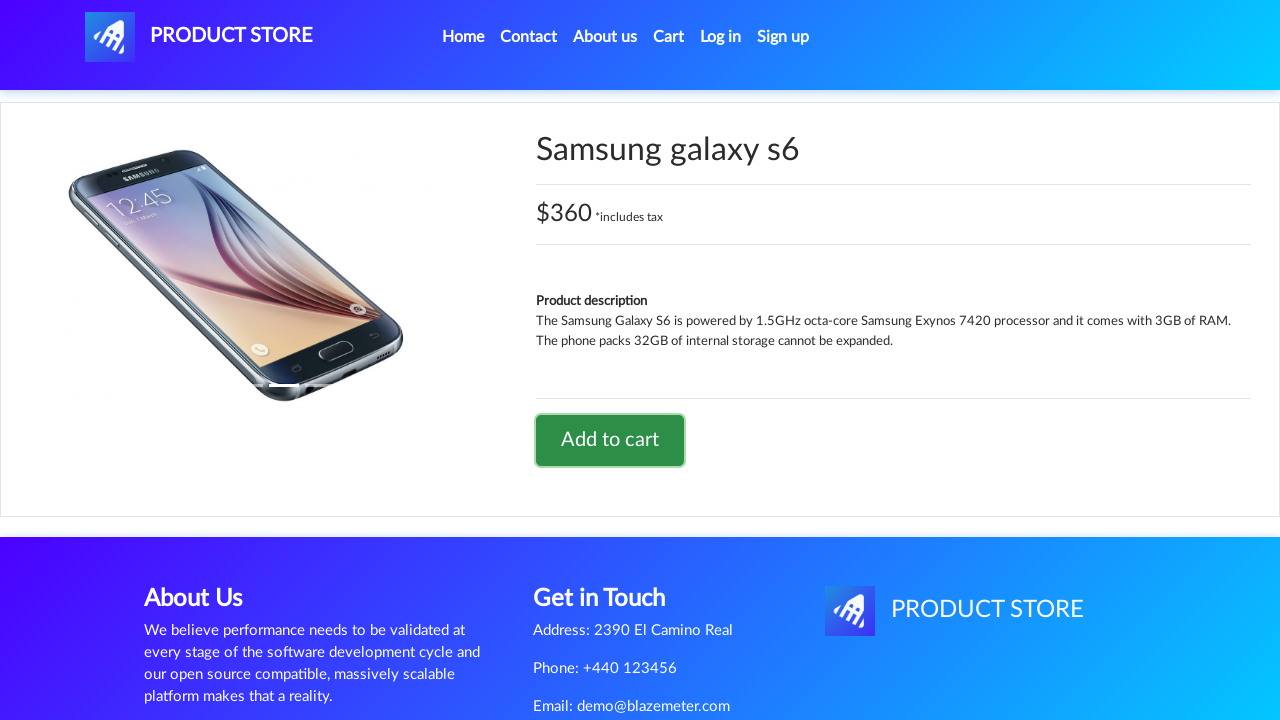

Waited 1 second for page to update
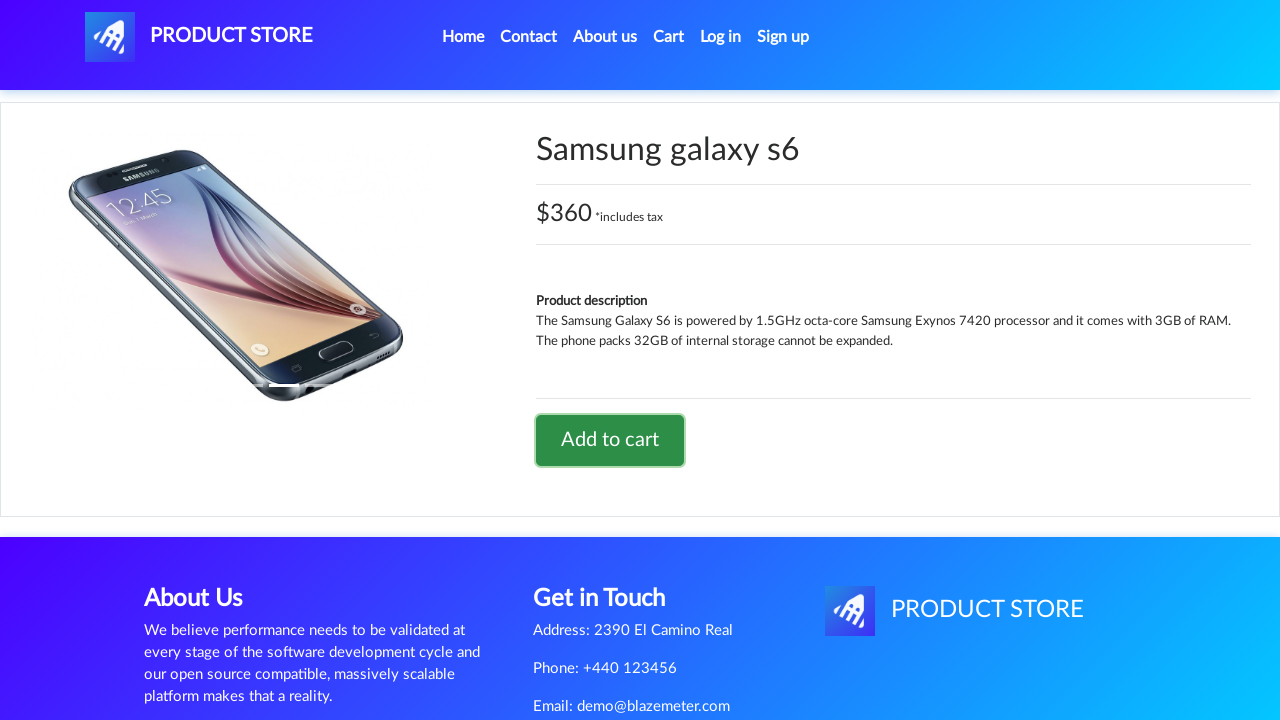

Clicked on Cart link at (669, 37) on #cartur
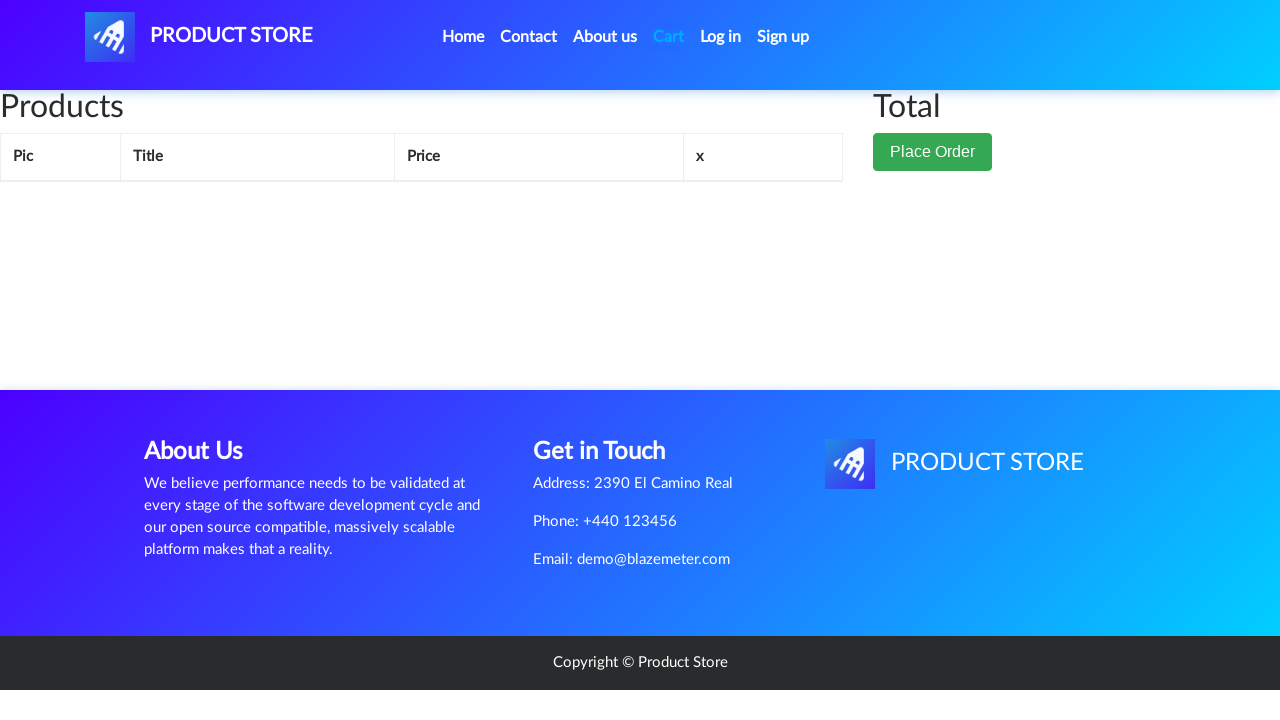

Cart page loaded
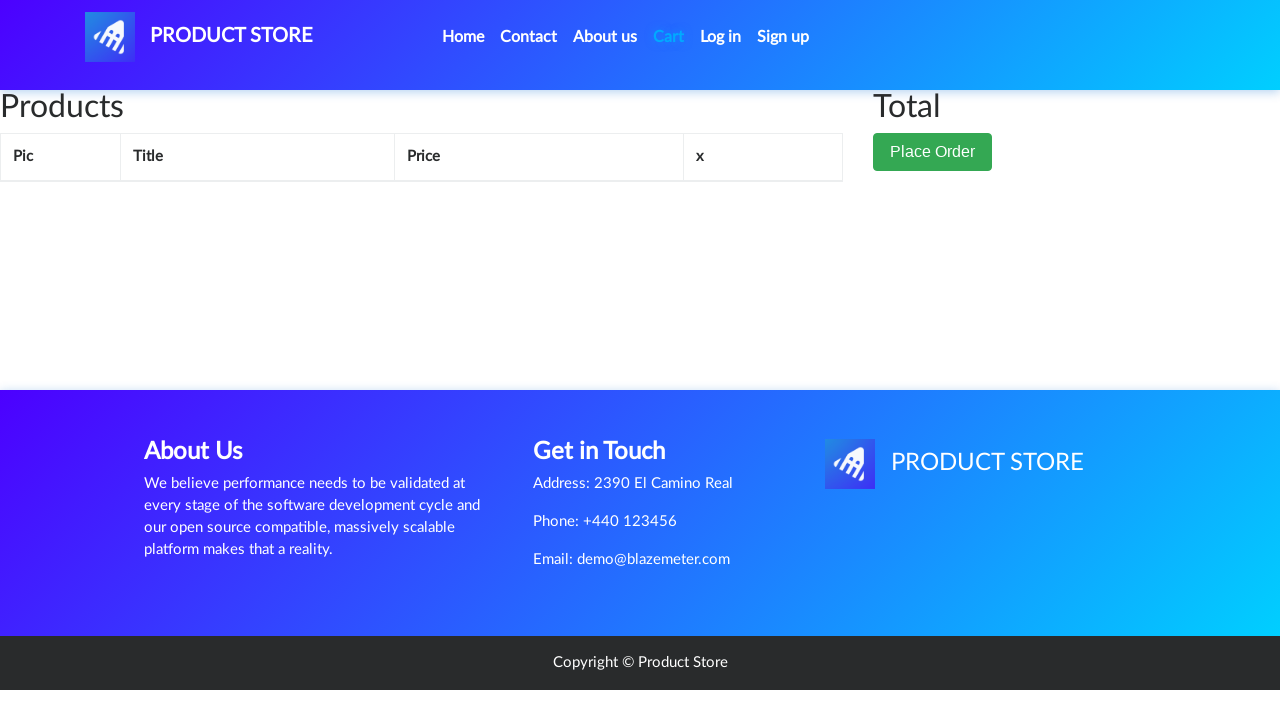

Clicked Place Order button at (933, 191) on button[data-target='#orderModal']
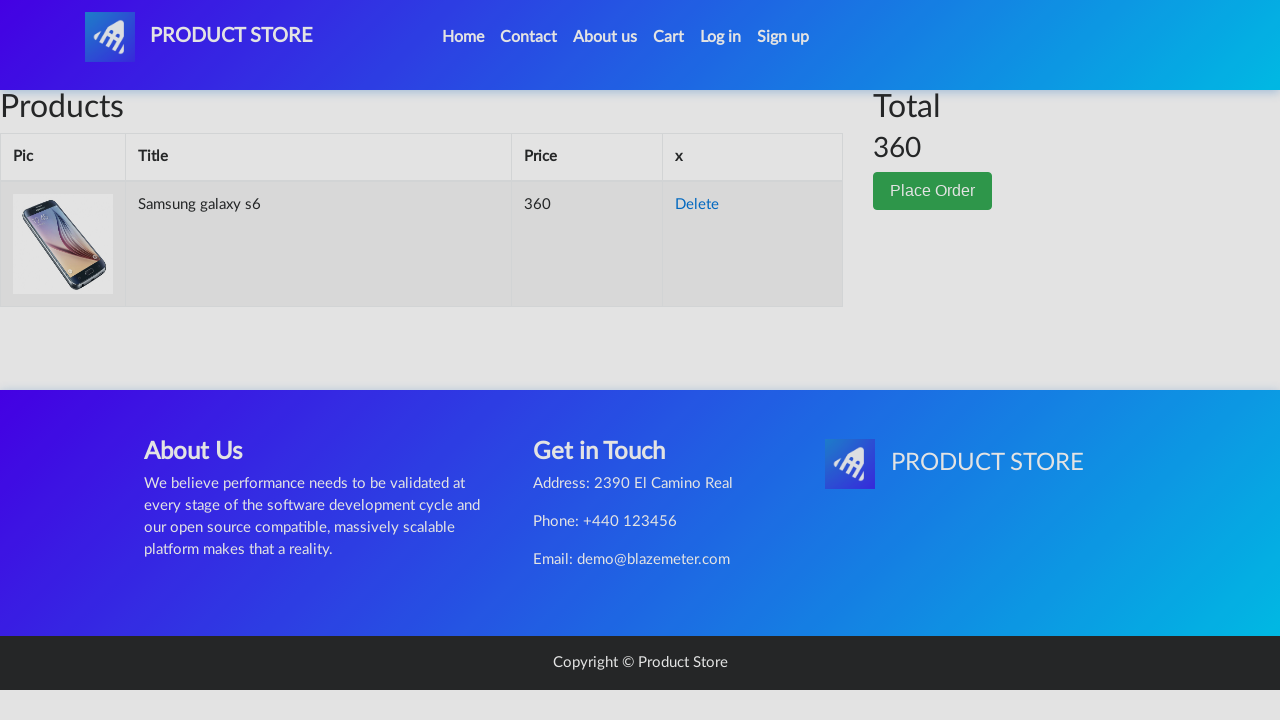

Filled in customer name: Maria Rodriguez on #name
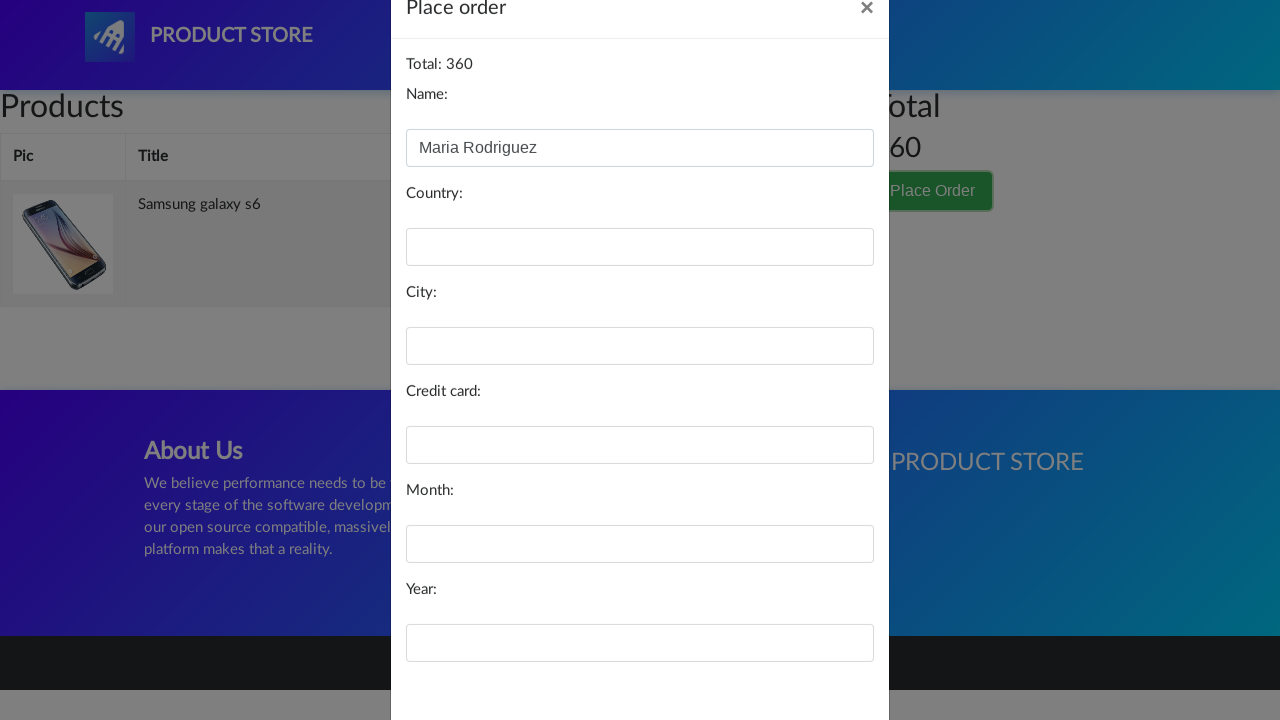

Filled in country: Argentina on #country
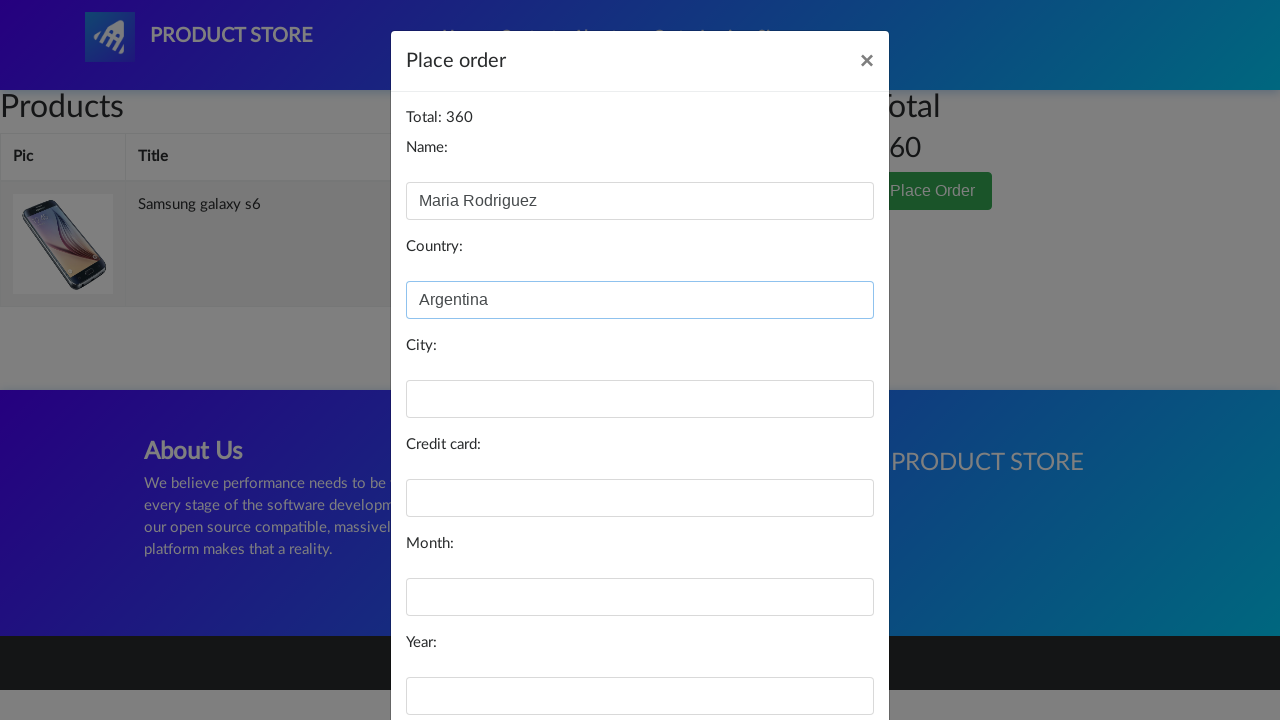

Filled in city: Buenos Aires on #city
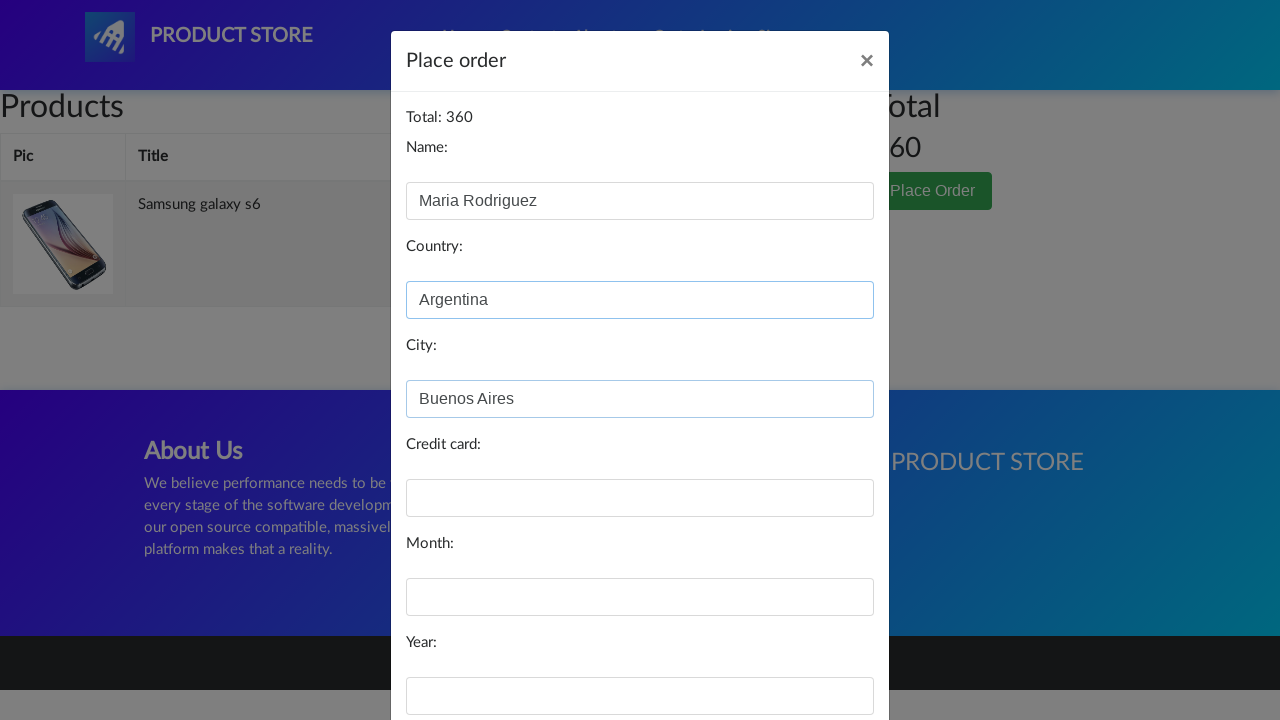

Filled in credit card number: 4532 8901 2345 6789 on #card
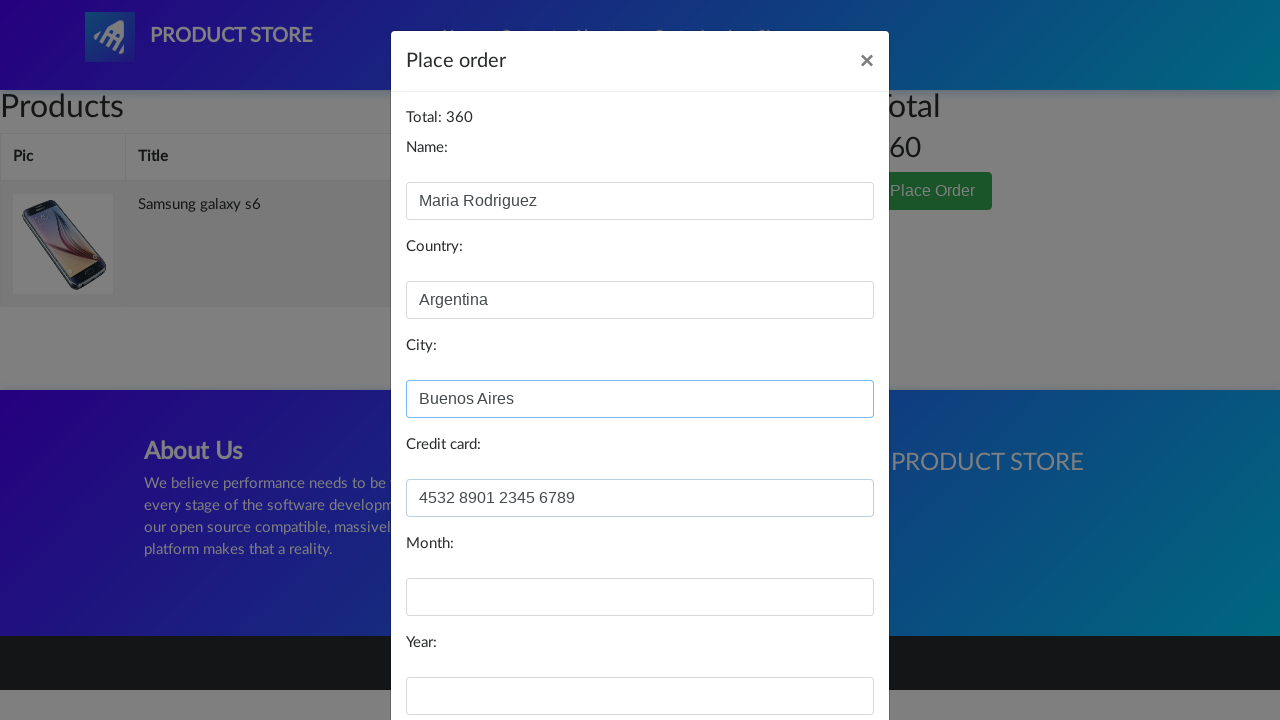

Filled in expiration month: 07 on #month
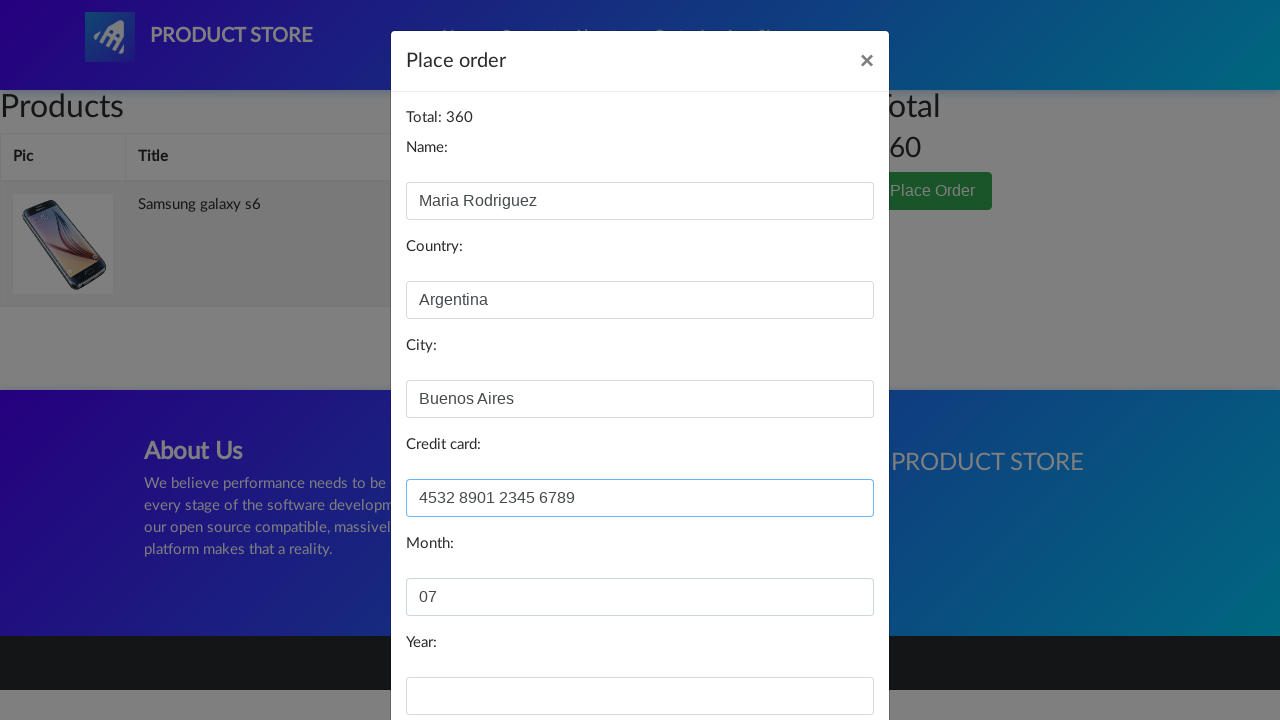

Filled in expiration year: 2026 on #year
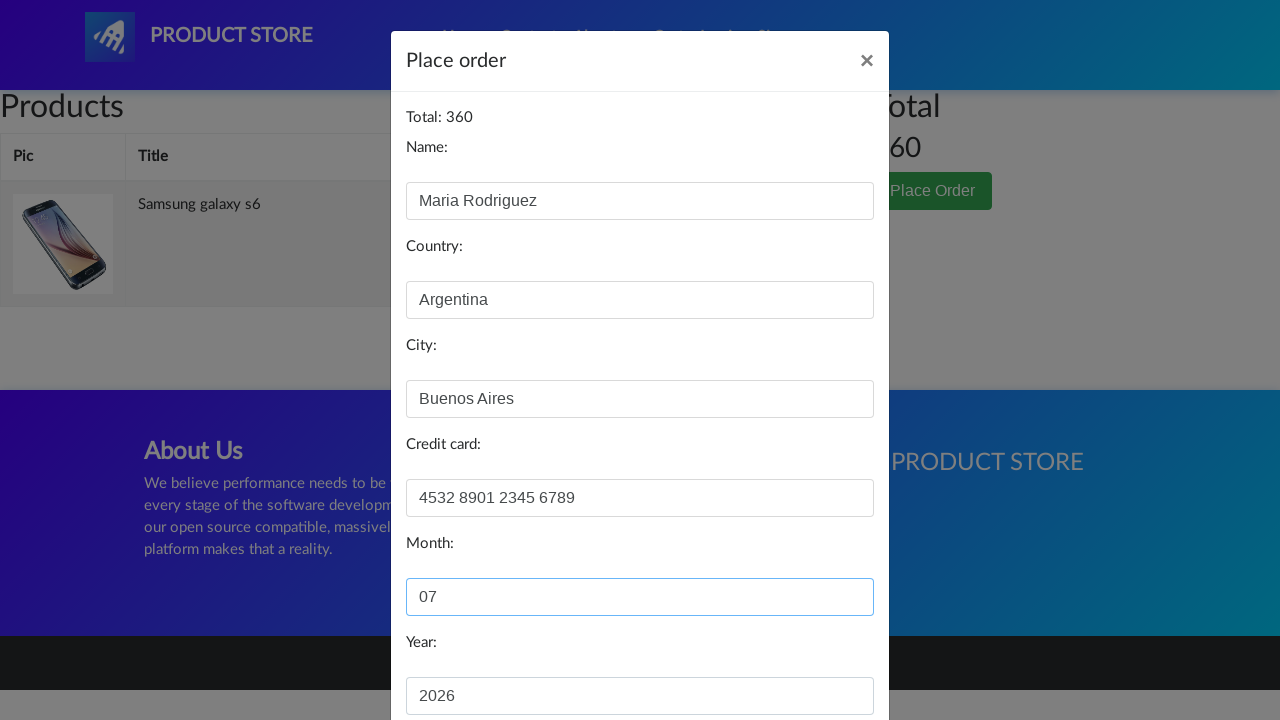

Clicked Purchase button to complete order at (823, 655) on button[onclick='purchaseOrder()']
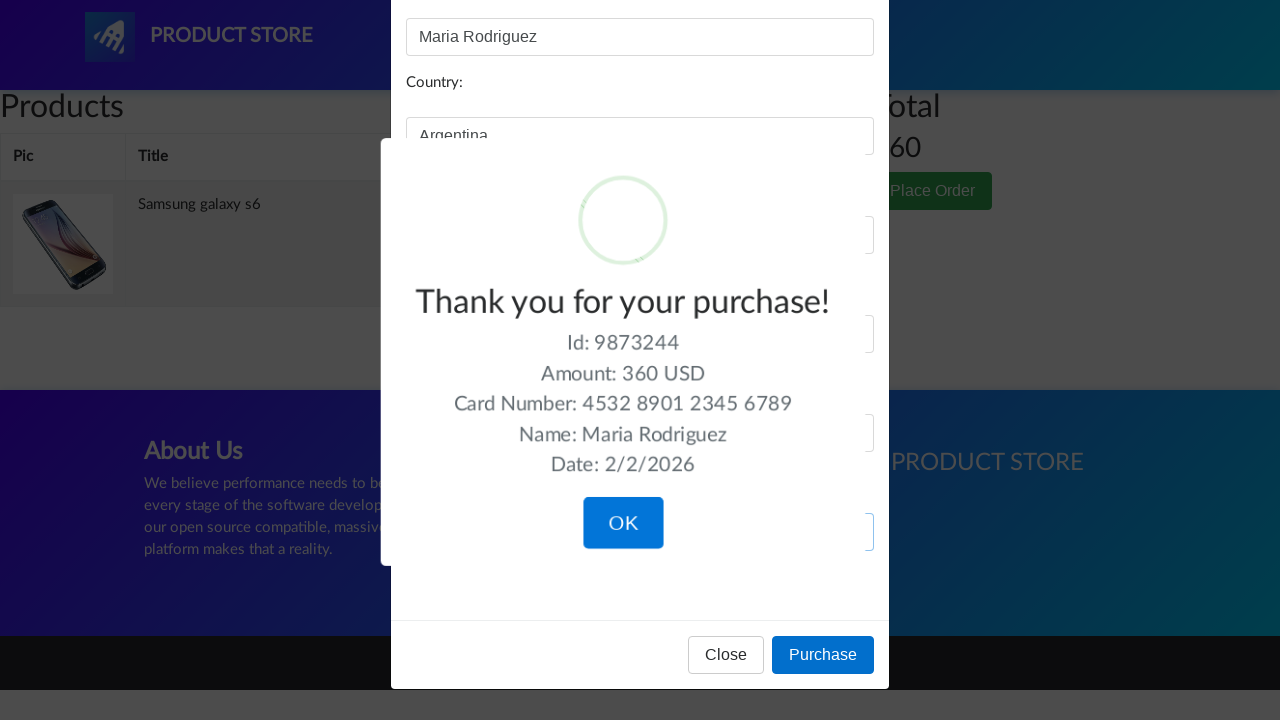

Order confirmation dialog appeared
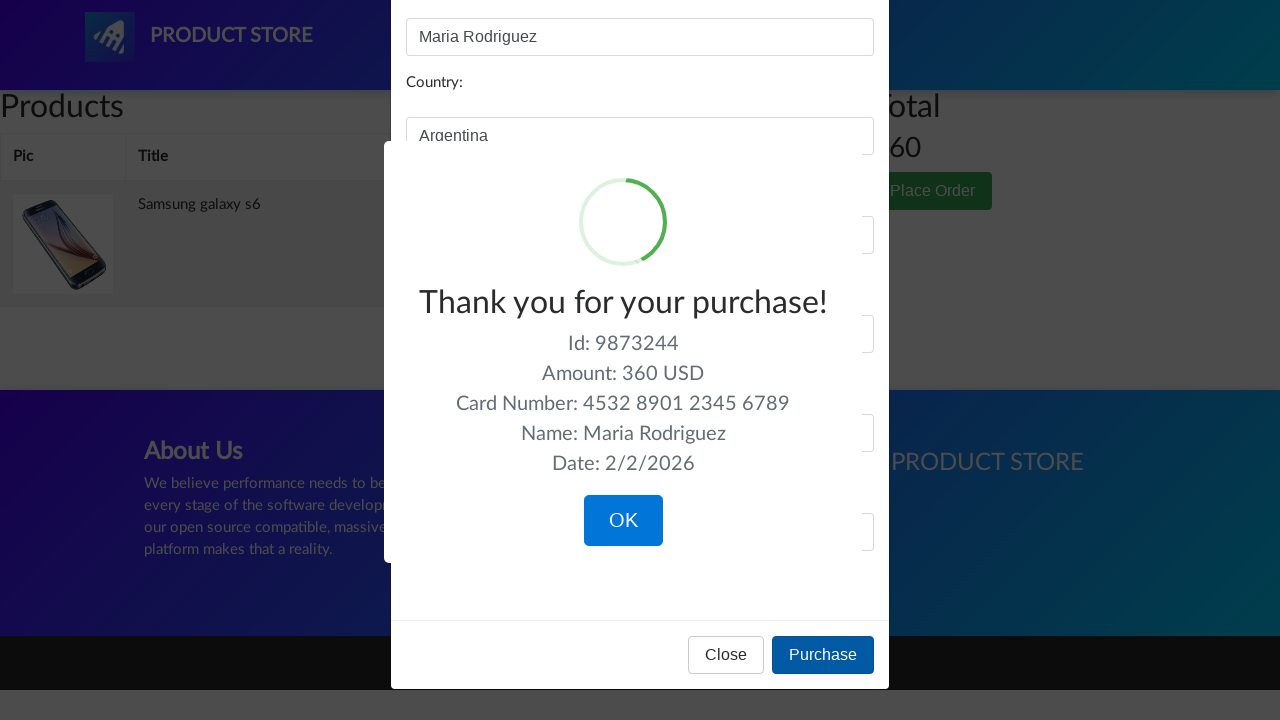

Retrieved order confirmation text containing order ID
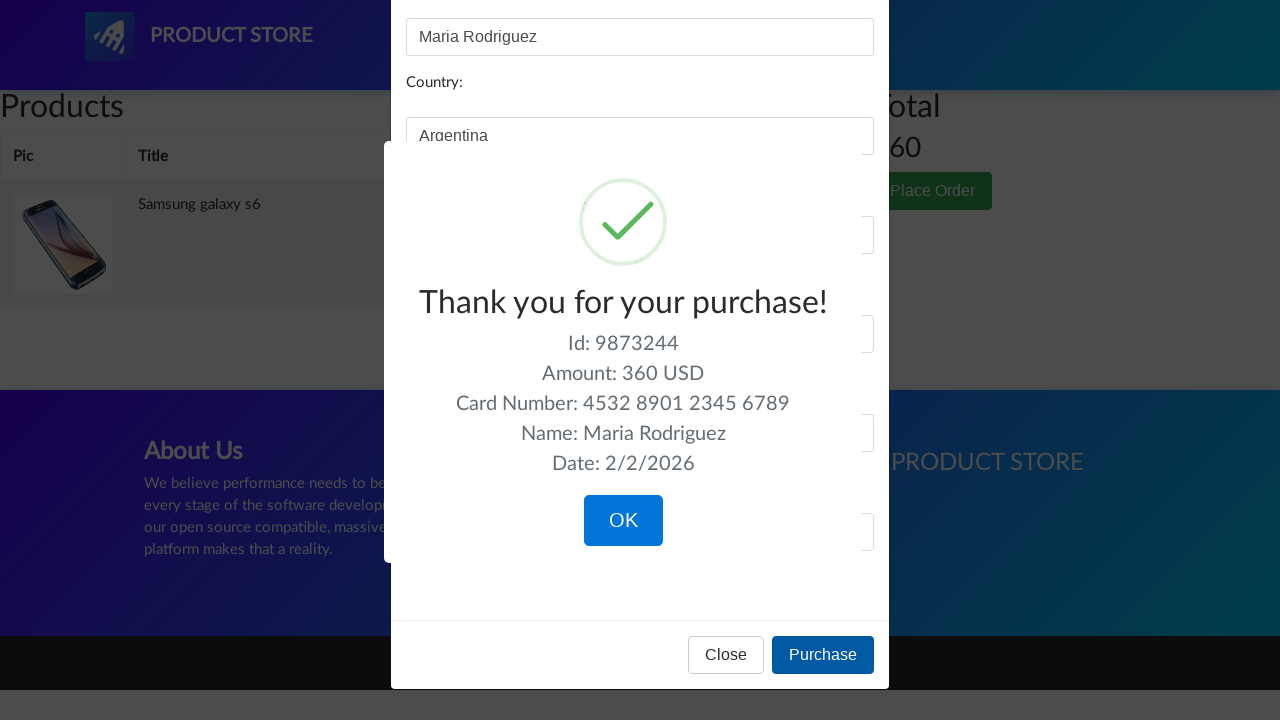

Verified that order ID is present in confirmation message
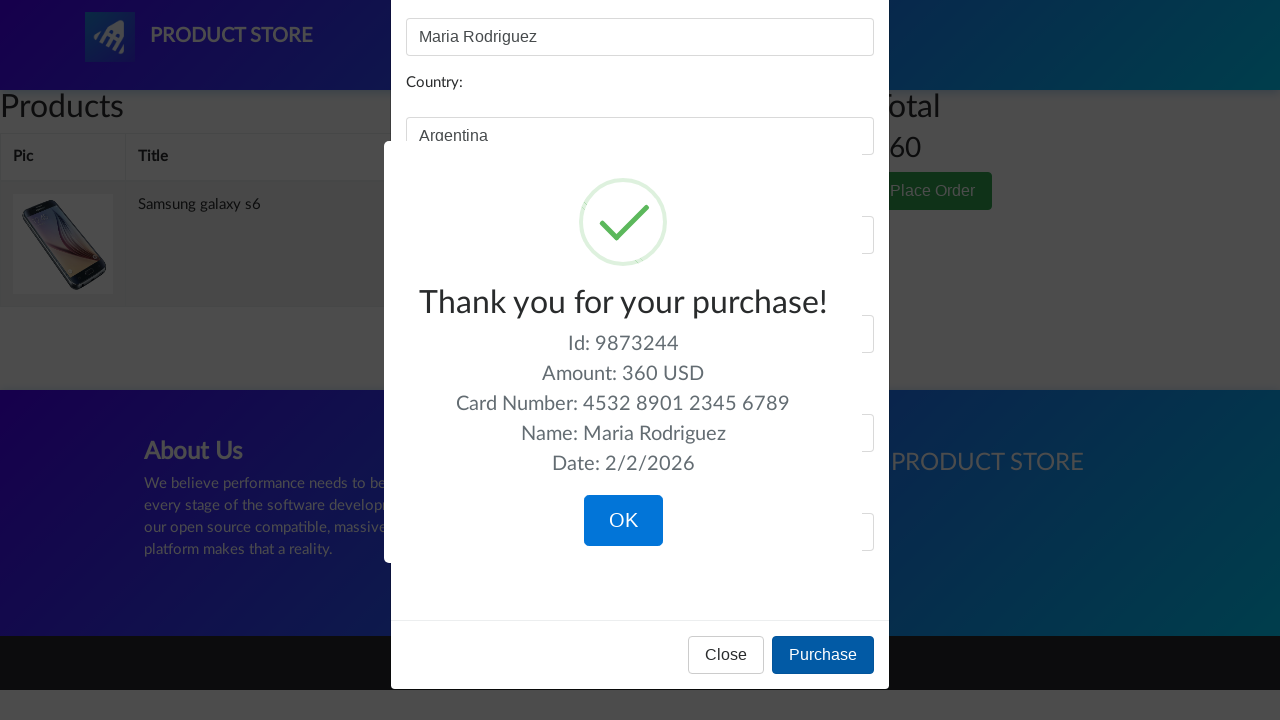

Clicked OK button to close confirmation dialog at (623, 521) on .confirm.btn.btn-lg.btn-primary
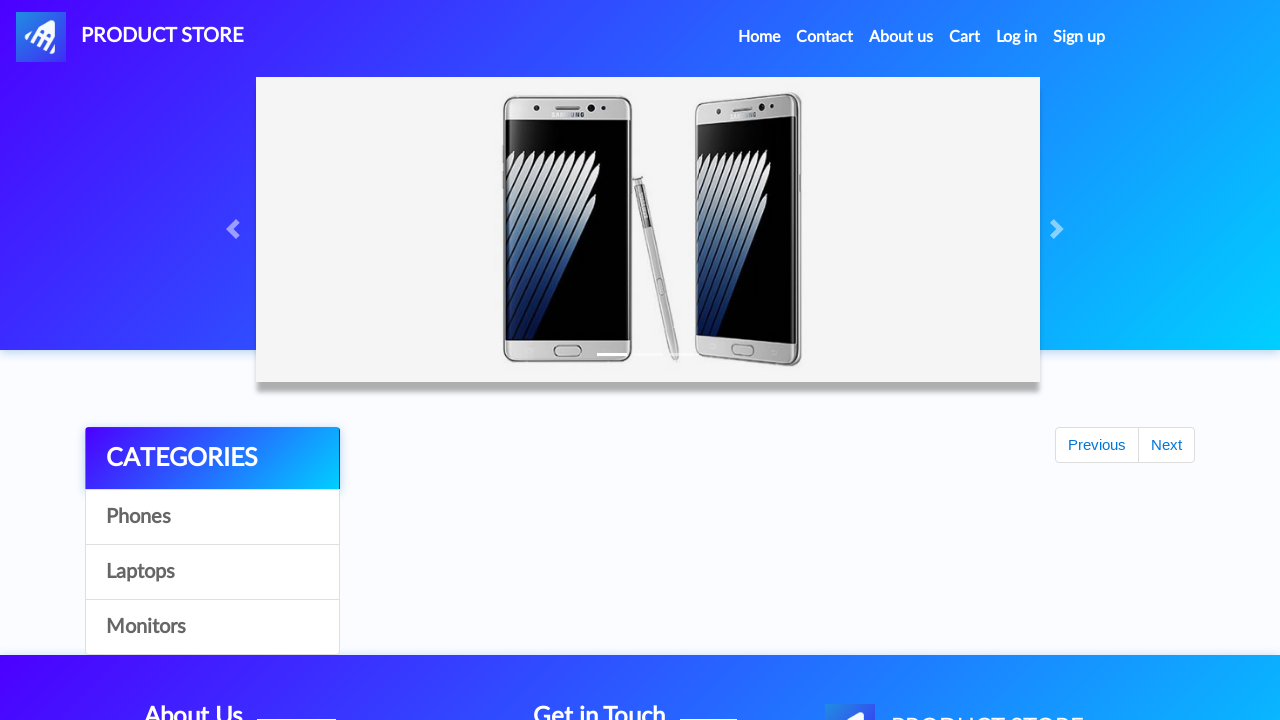

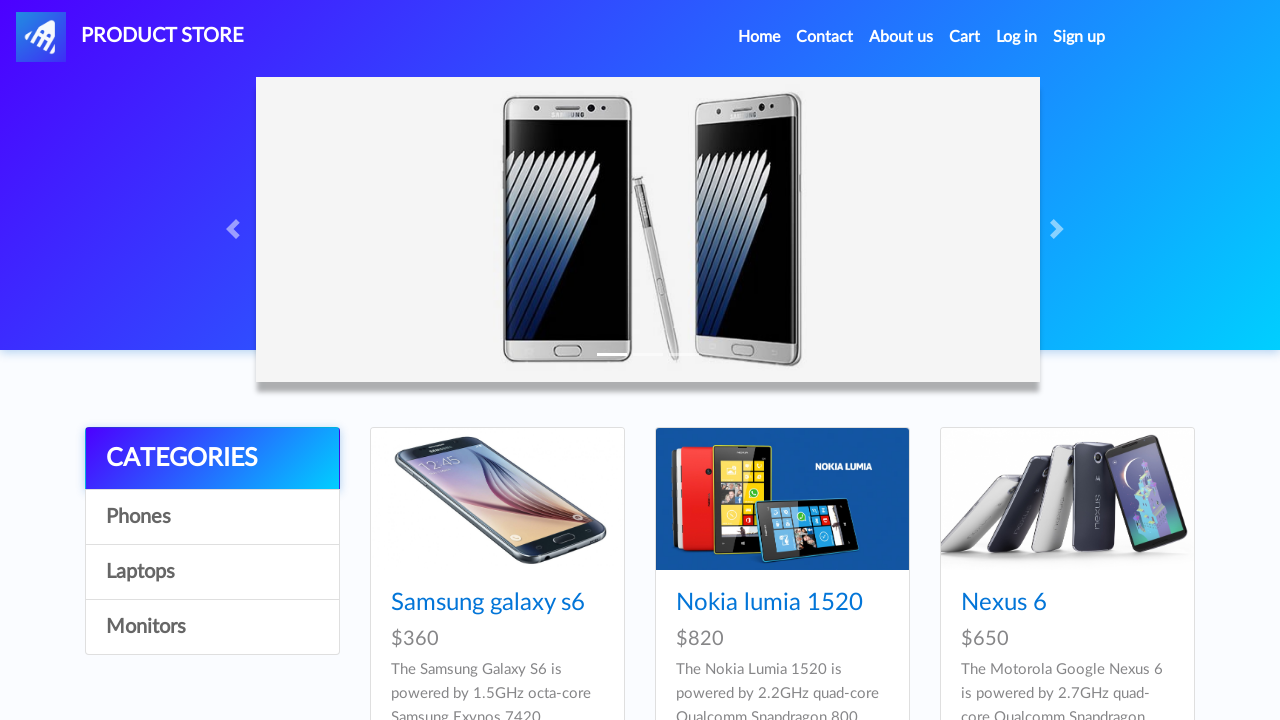